Tests adding specific vegetable items to cart on a practice e-commerce site by searching through product listings and clicking "Add to cart" for matching items (Cucumber, Broccoli, Beetroot)

Starting URL: https://rahulshettyacademy.com/seleniumPractise/

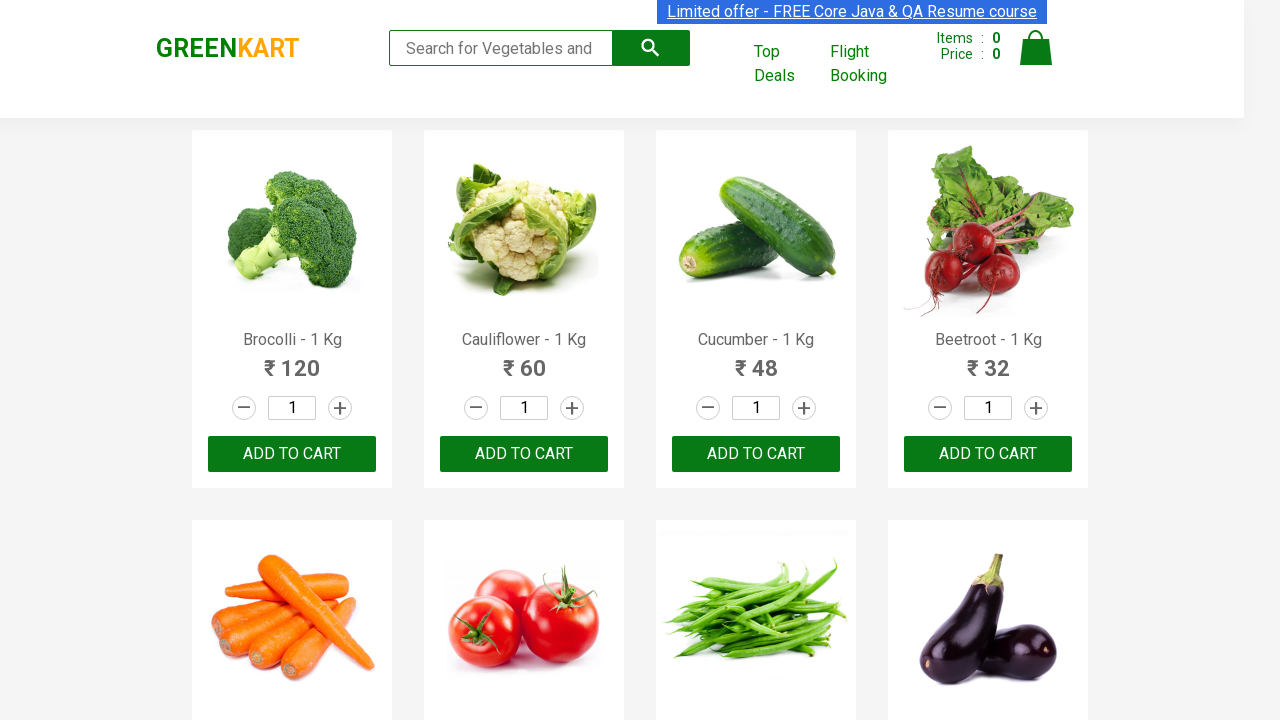

Waited for product listings to load
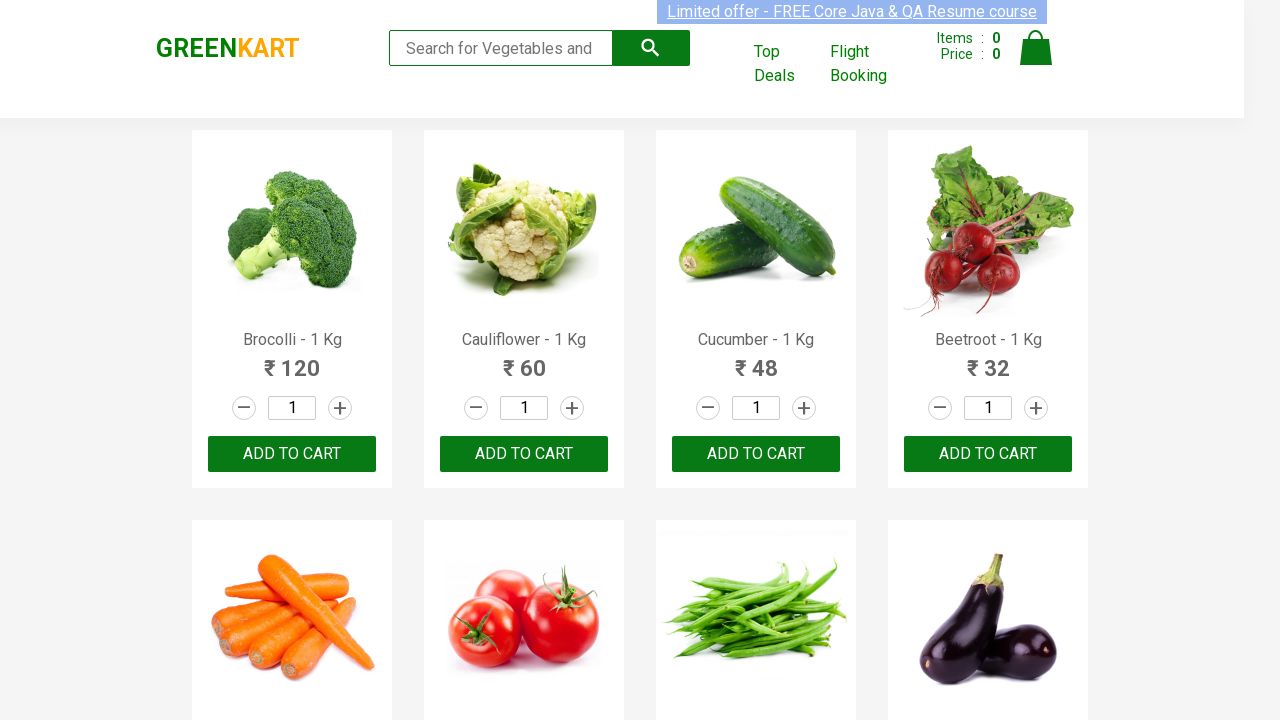

Retrieved all product name elements
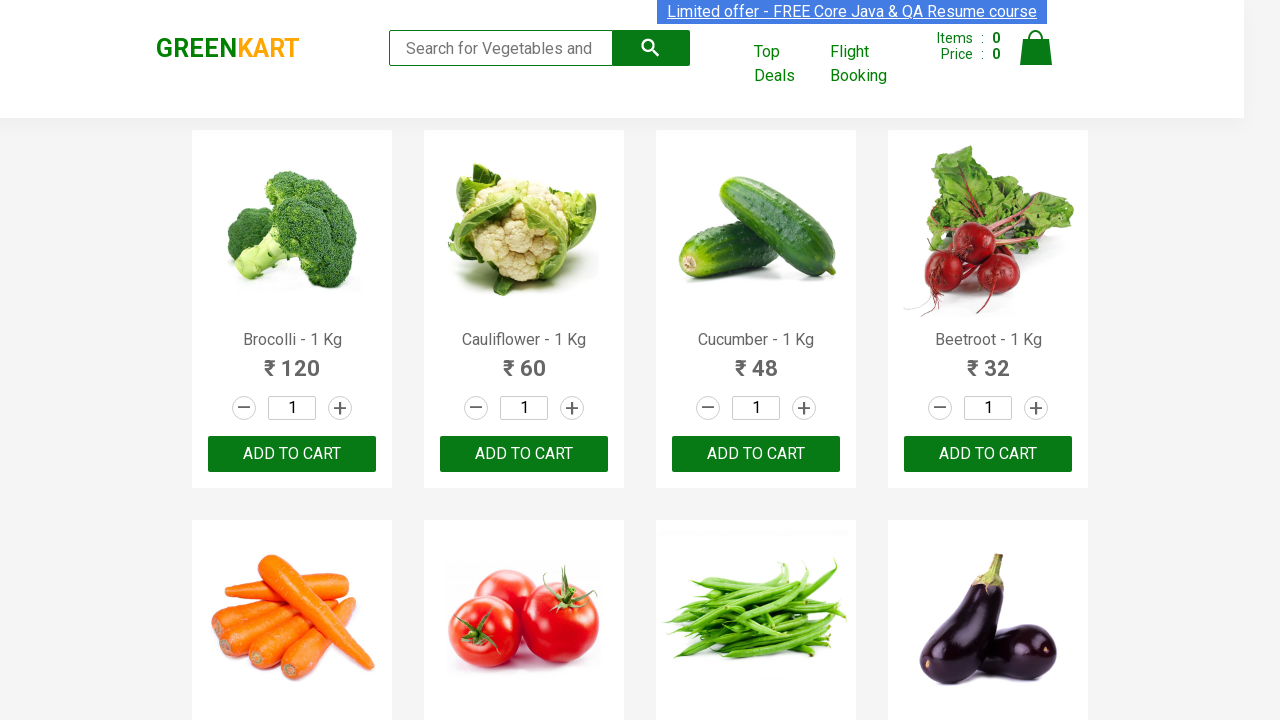

Retrieved all 'Add to cart' buttons
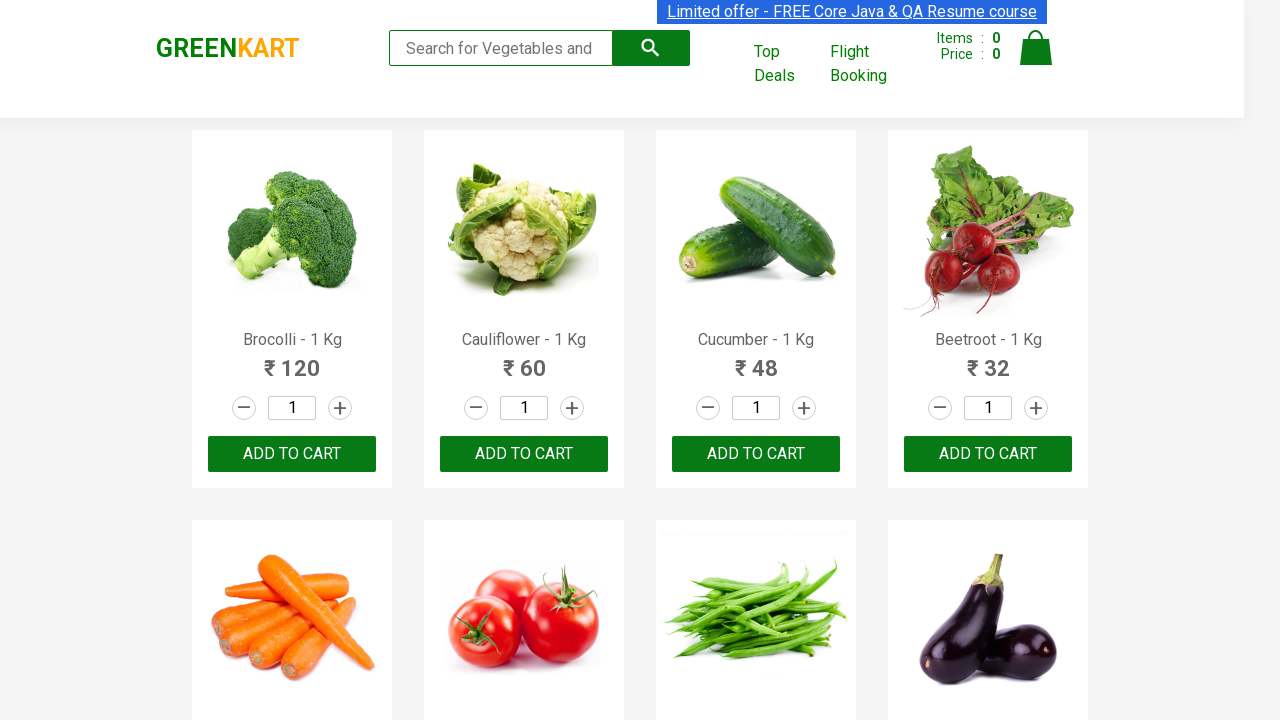

Clicked 'Add to cart' for Brocolli at (292, 454) on xpath=//div[@class='product-action']/button >> nth=0
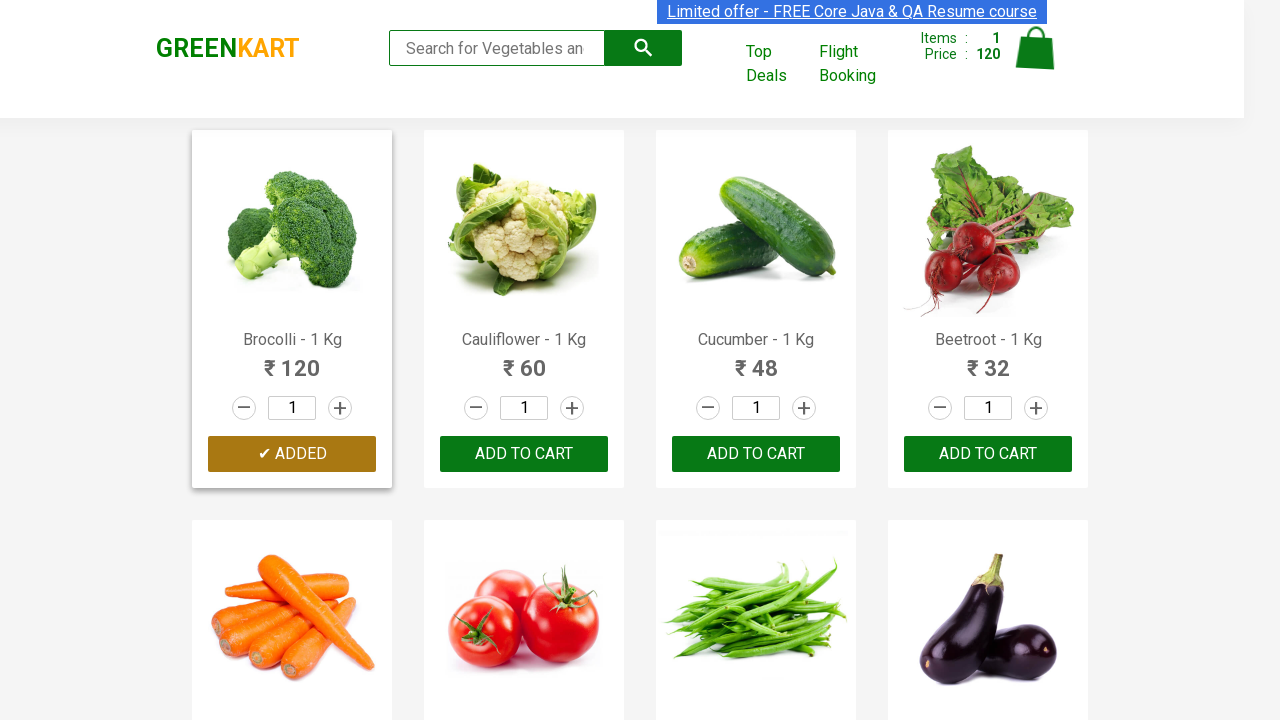

Clicked 'Add to cart' for Cucumber at (756, 454) on xpath=//div[@class='product-action']/button >> nth=2
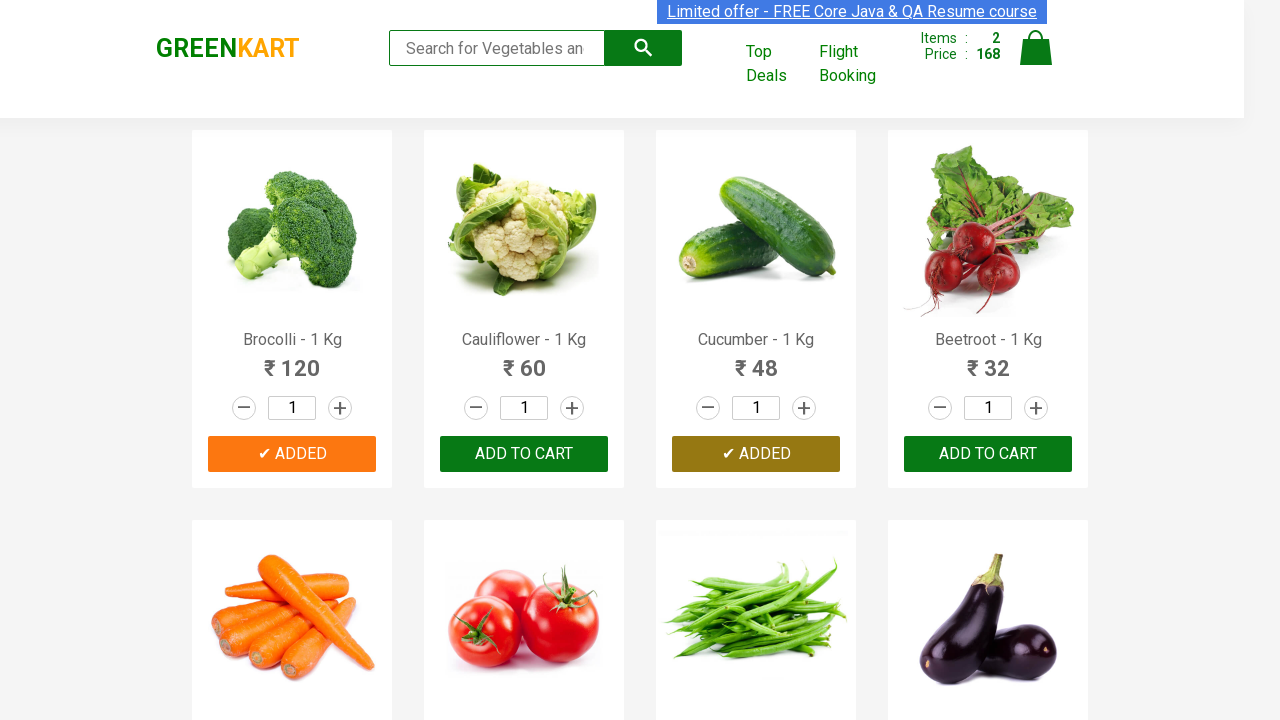

Clicked 'Add to cart' for Beetroot at (988, 454) on xpath=//div[@class='product-action']/button >> nth=3
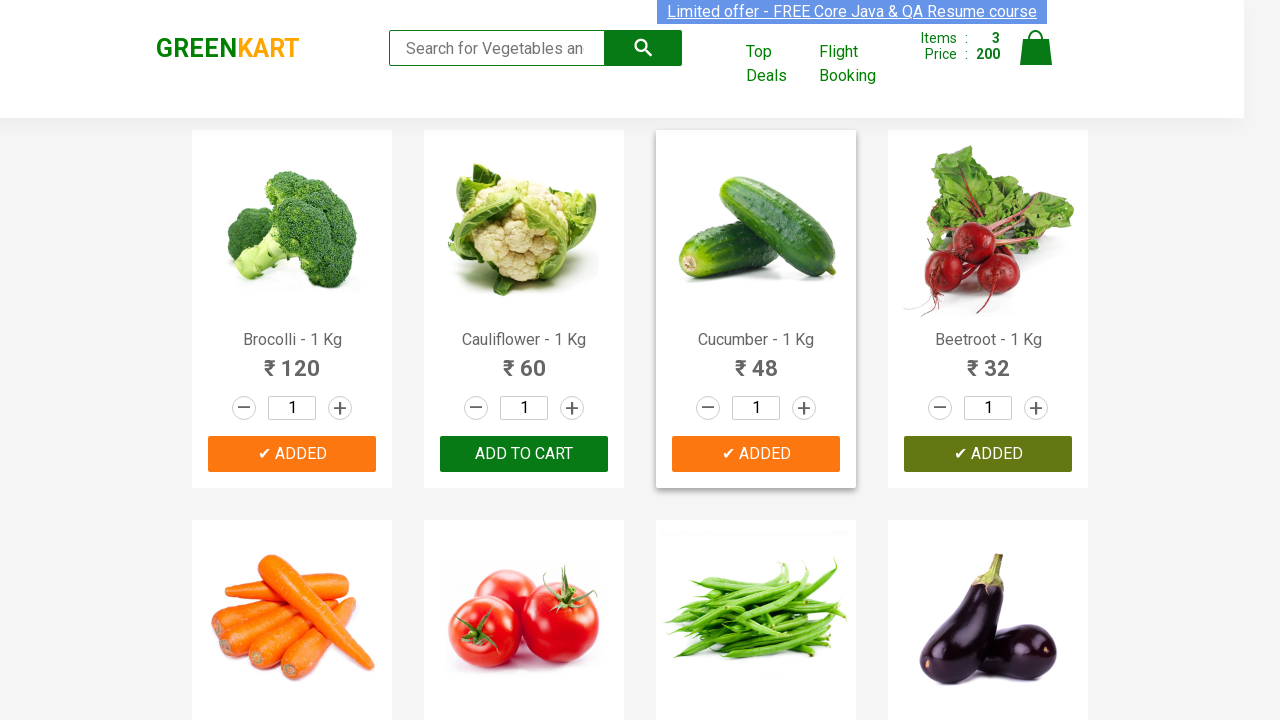

Waited 1 second for items to be added to cart
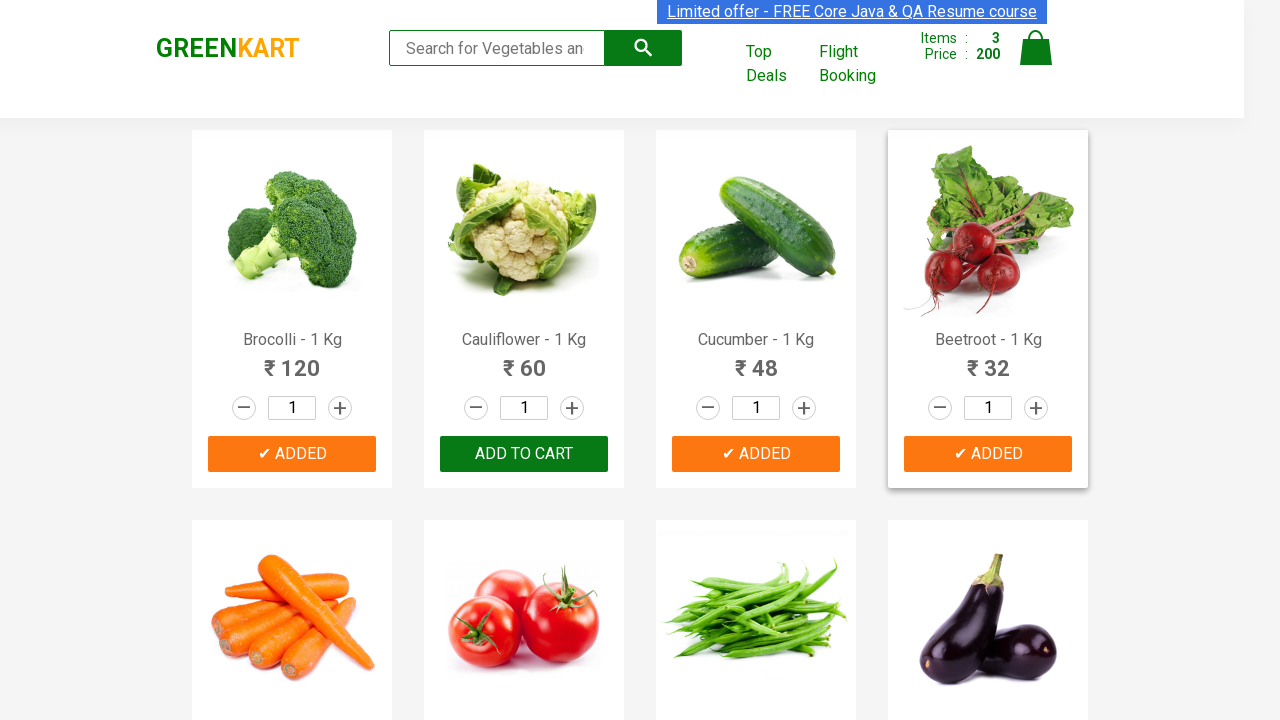

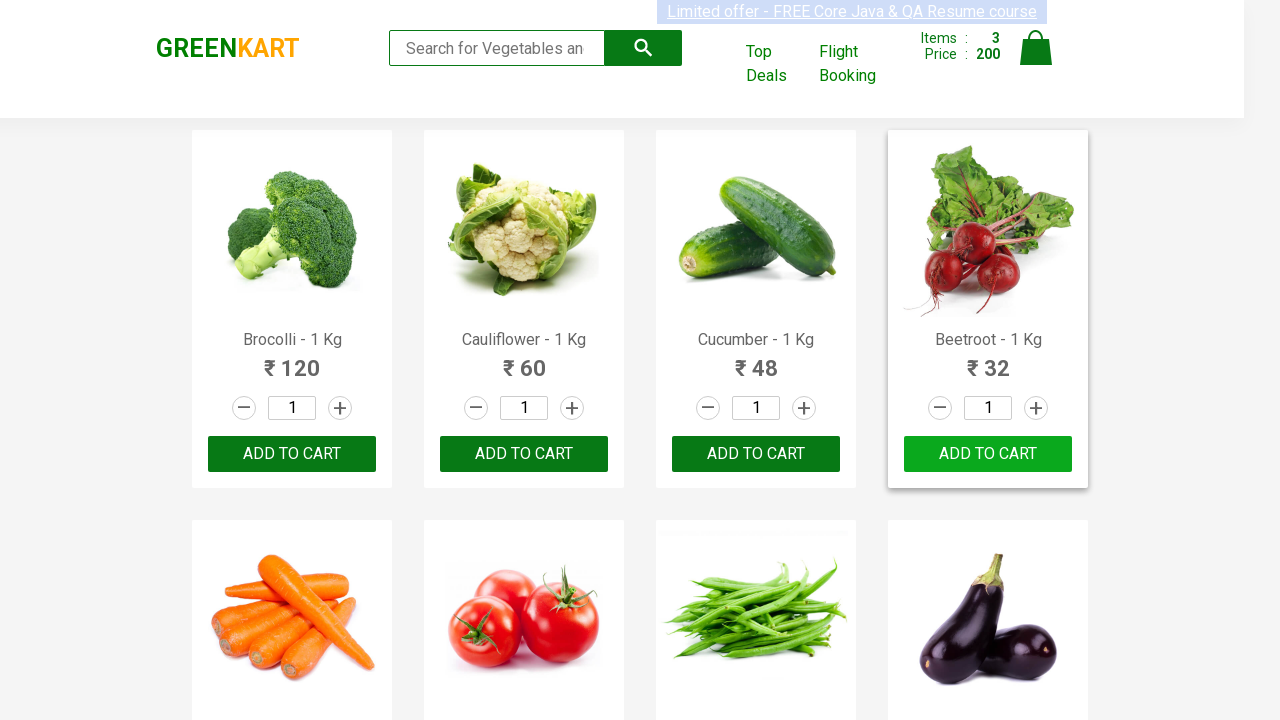